Tests a web form by filling a text input field with sample text on the Selenium demo page

Starting URL: https://www.selenium.dev/selenium/web/web-form.html

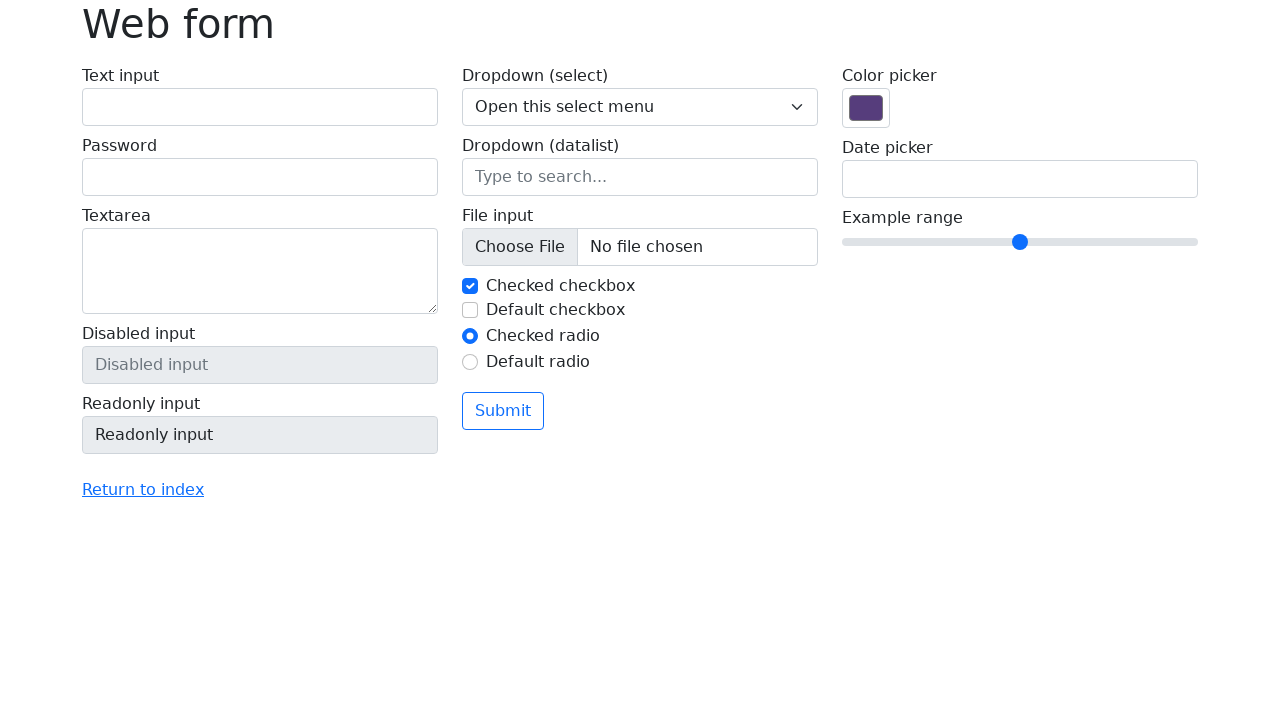

Filled text input field with 'hello there' on input[name='my-text']
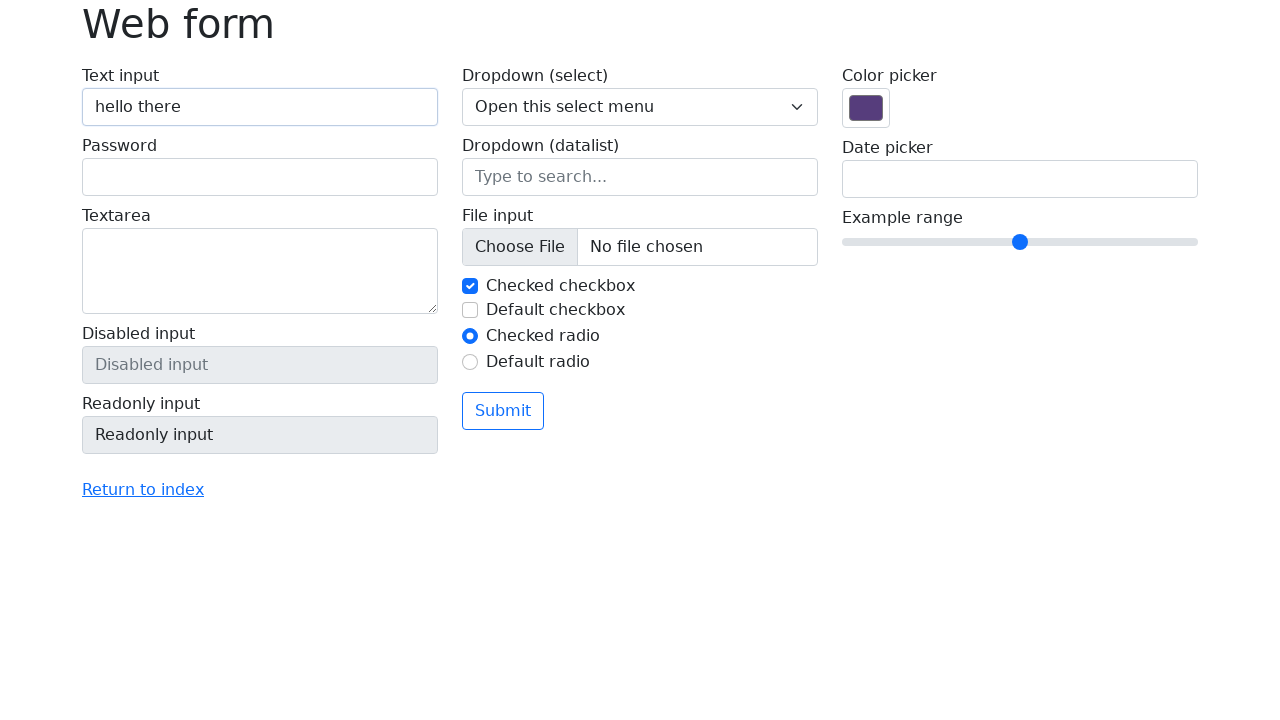

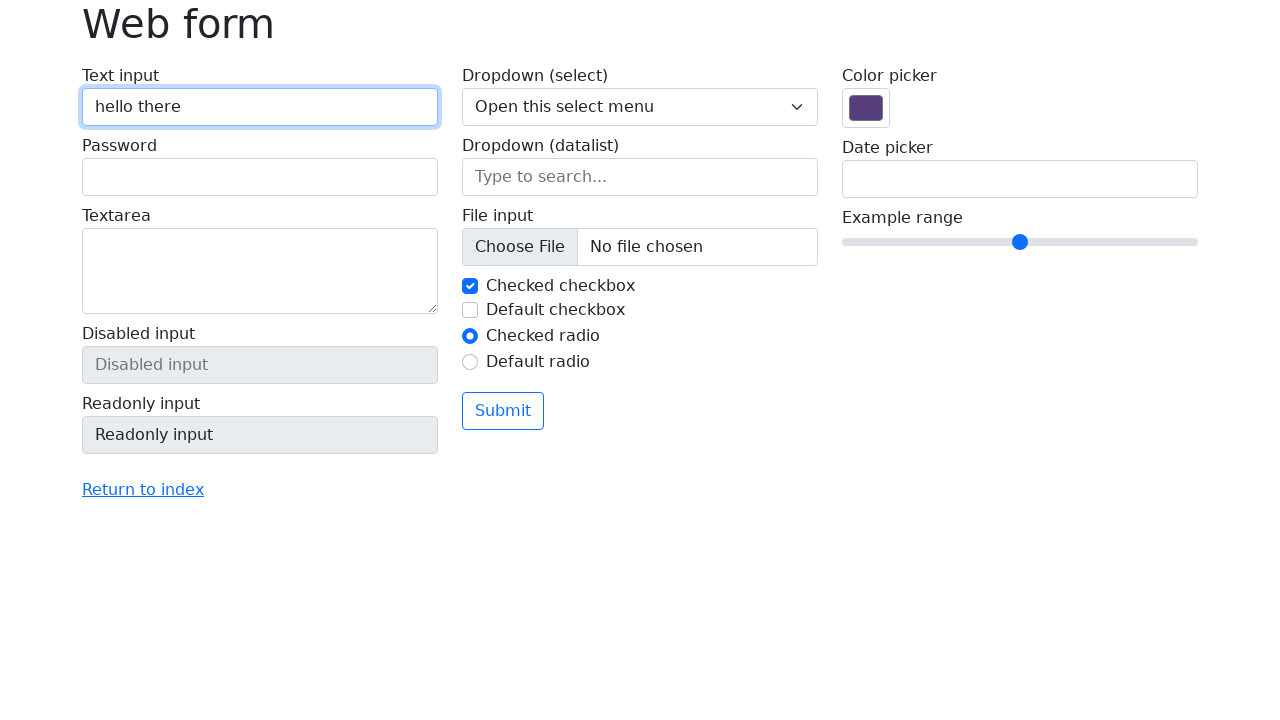